Tests that the browser back button works correctly with filter navigation

Starting URL: https://demo.playwright.dev/todomvc

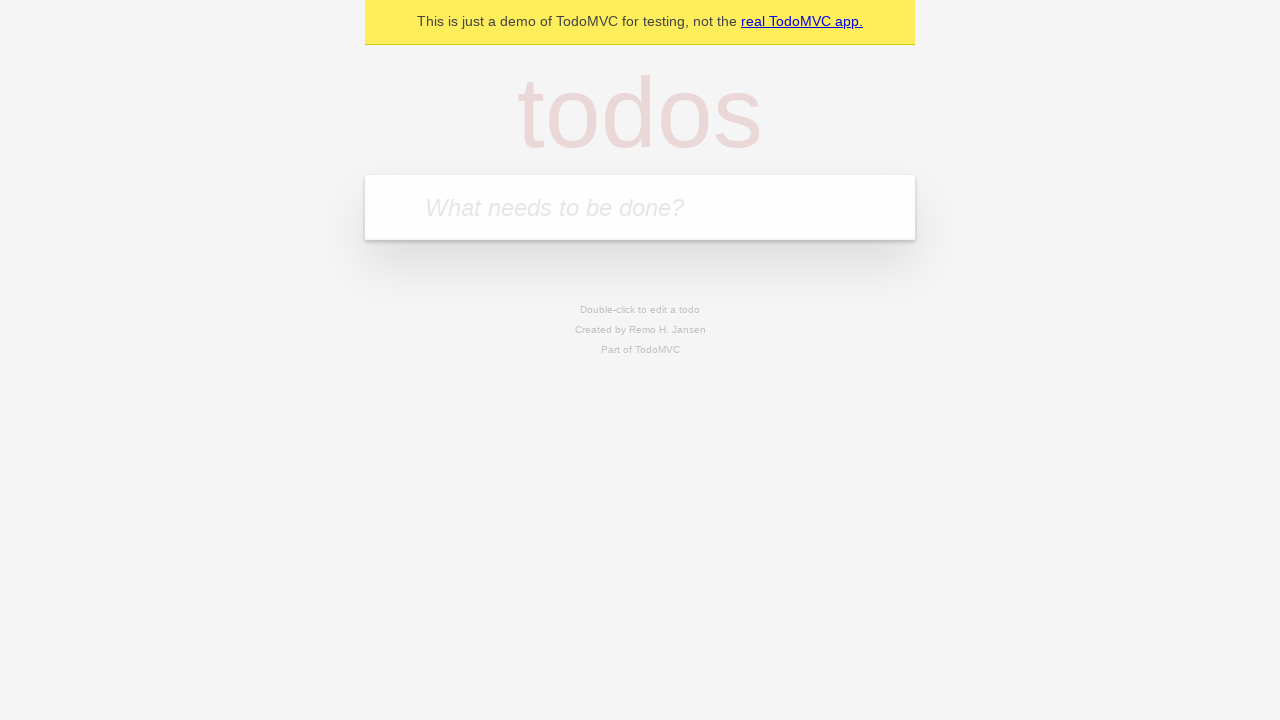

Filled todo input with 'buy some cheese' on internal:attr=[placeholder="What needs to be done?"i]
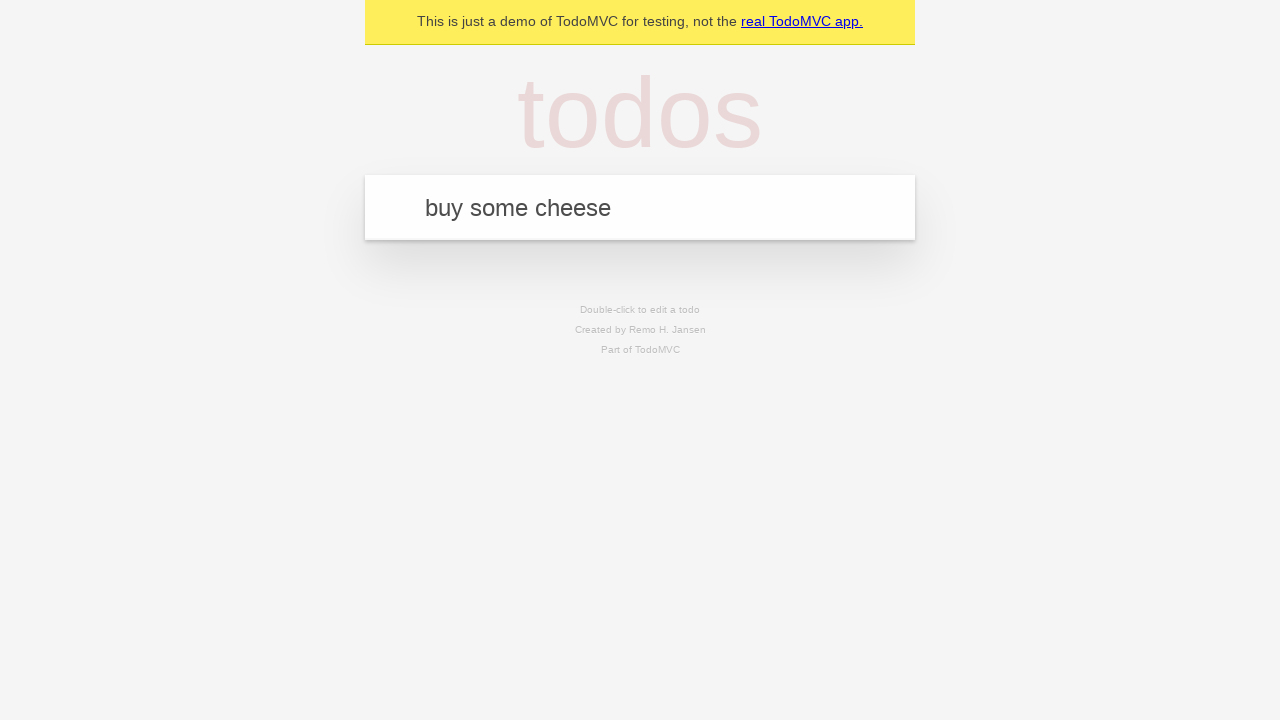

Pressed Enter to add first todo on internal:attr=[placeholder="What needs to be done?"i]
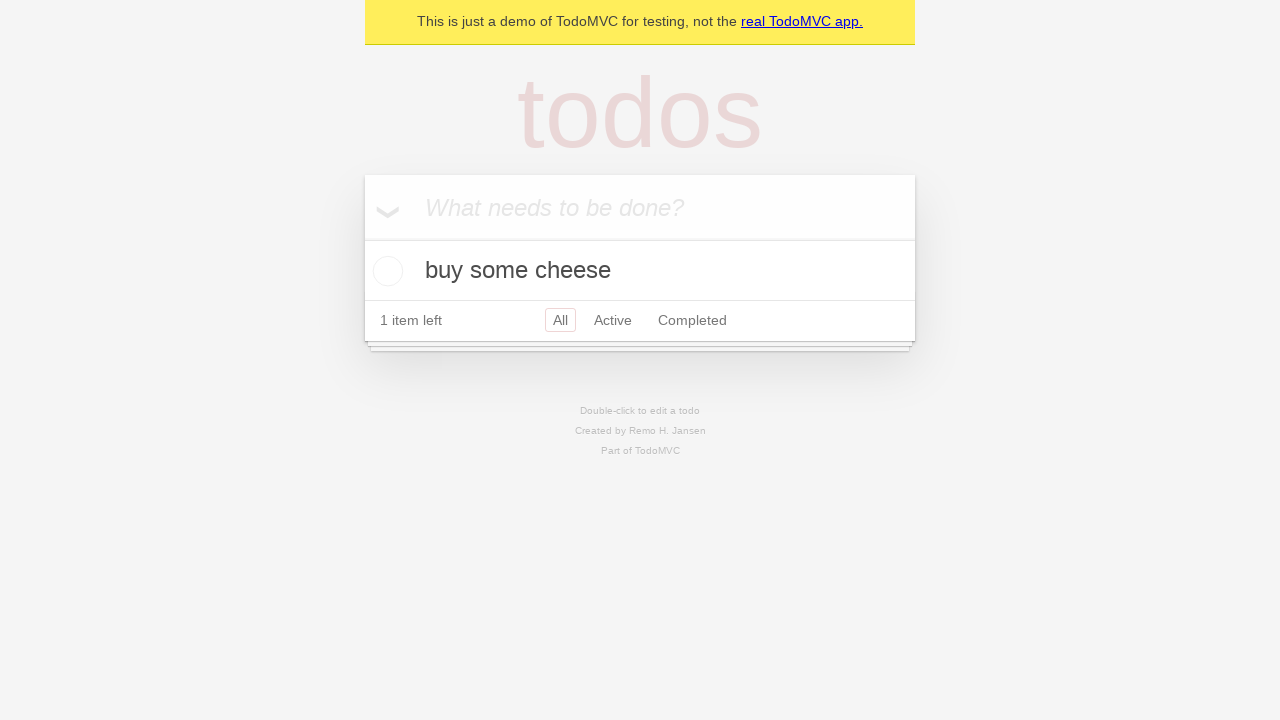

Filled todo input with 'feed the cat' on internal:attr=[placeholder="What needs to be done?"i]
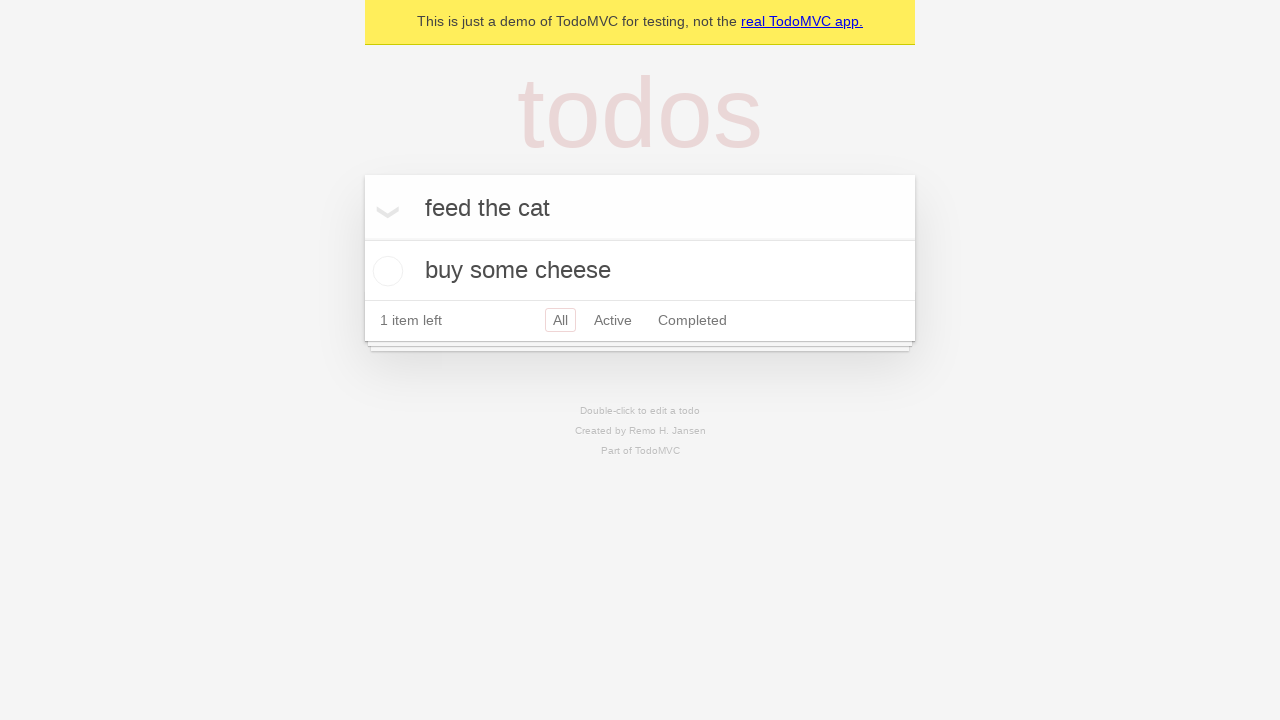

Pressed Enter to add second todo on internal:attr=[placeholder="What needs to be done?"i]
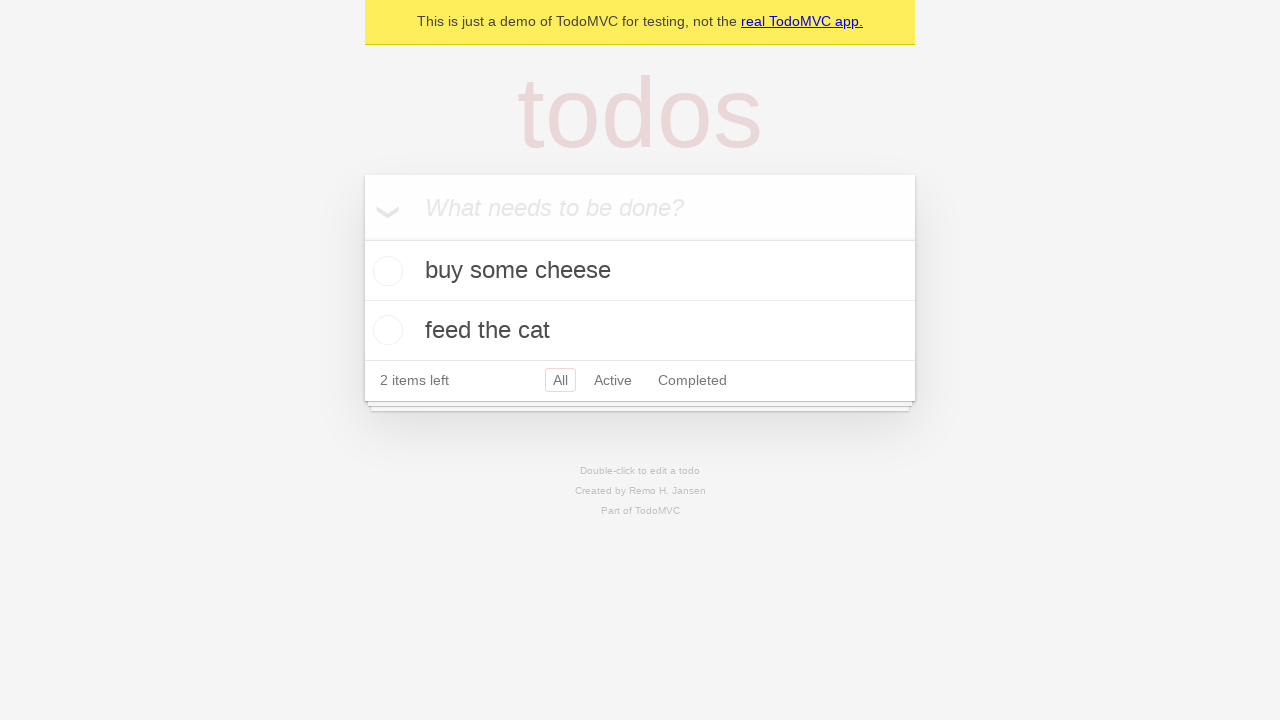

Filled todo input with 'book a doctors appointment' on internal:attr=[placeholder="What needs to be done?"i]
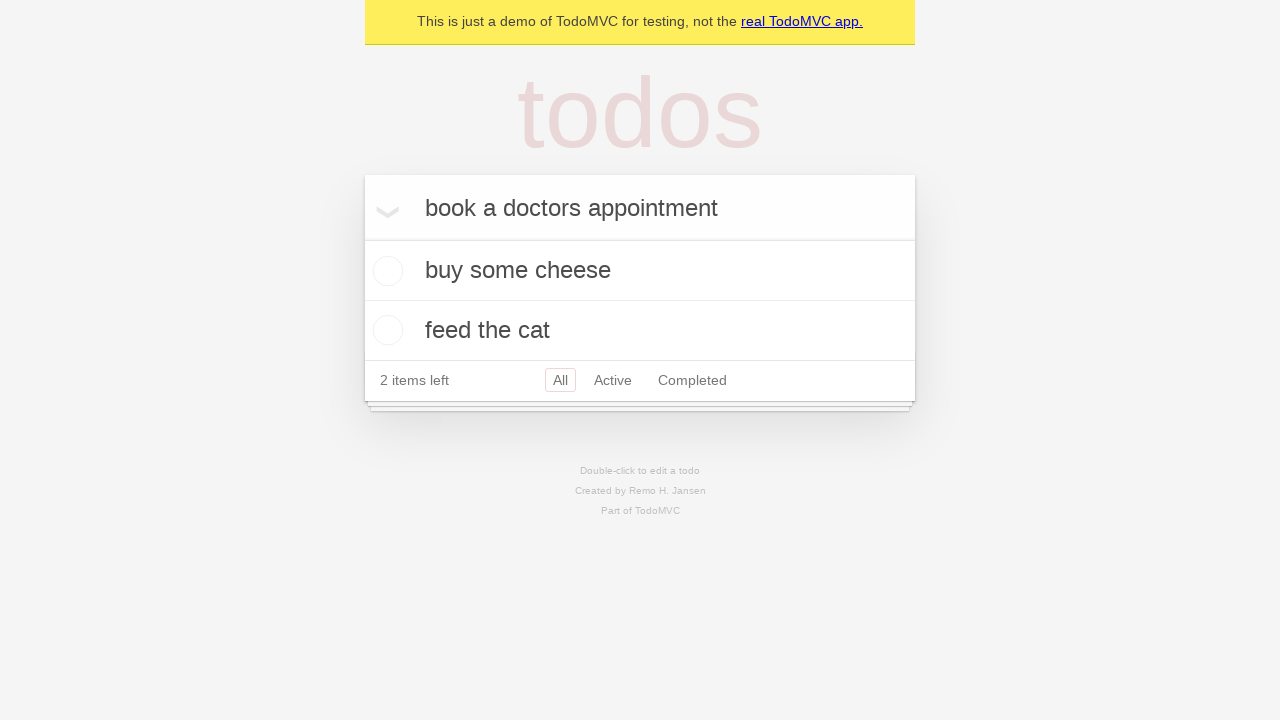

Pressed Enter to add third todo on internal:attr=[placeholder="What needs to be done?"i]
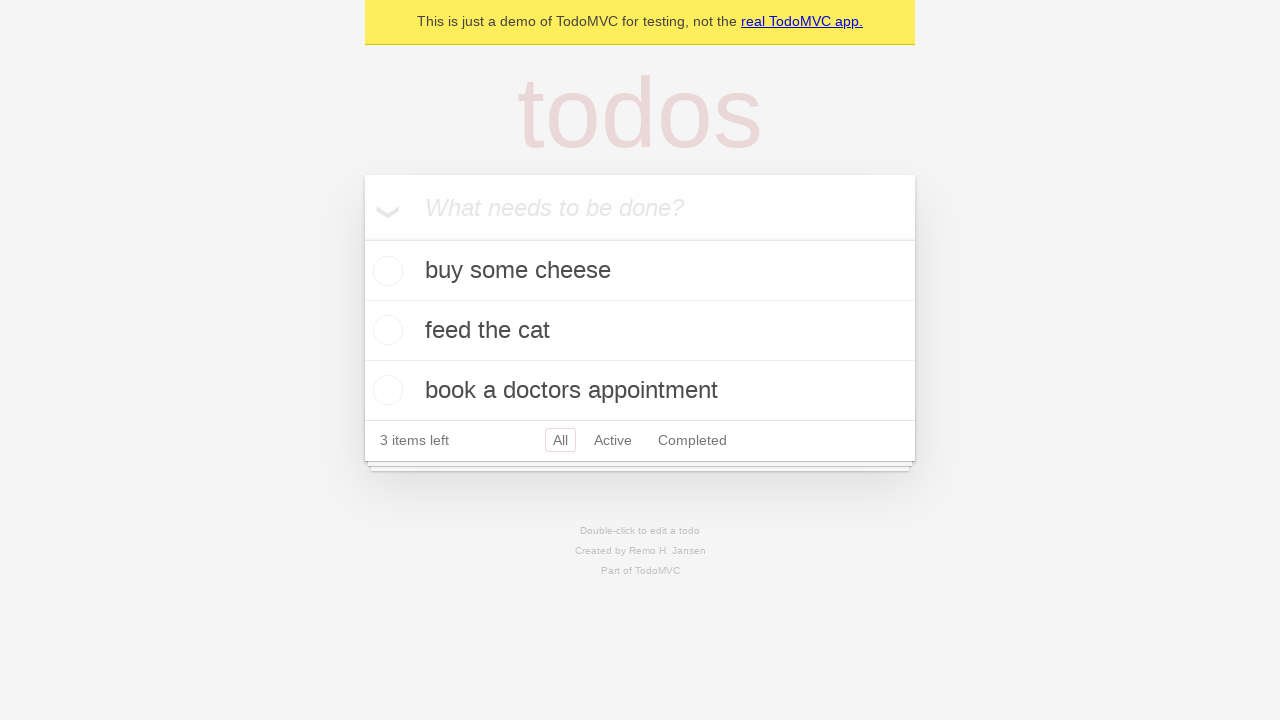

Checked the second todo item at (385, 330) on internal:testid=[data-testid="todo-item"s] >> nth=1 >> internal:role=checkbox
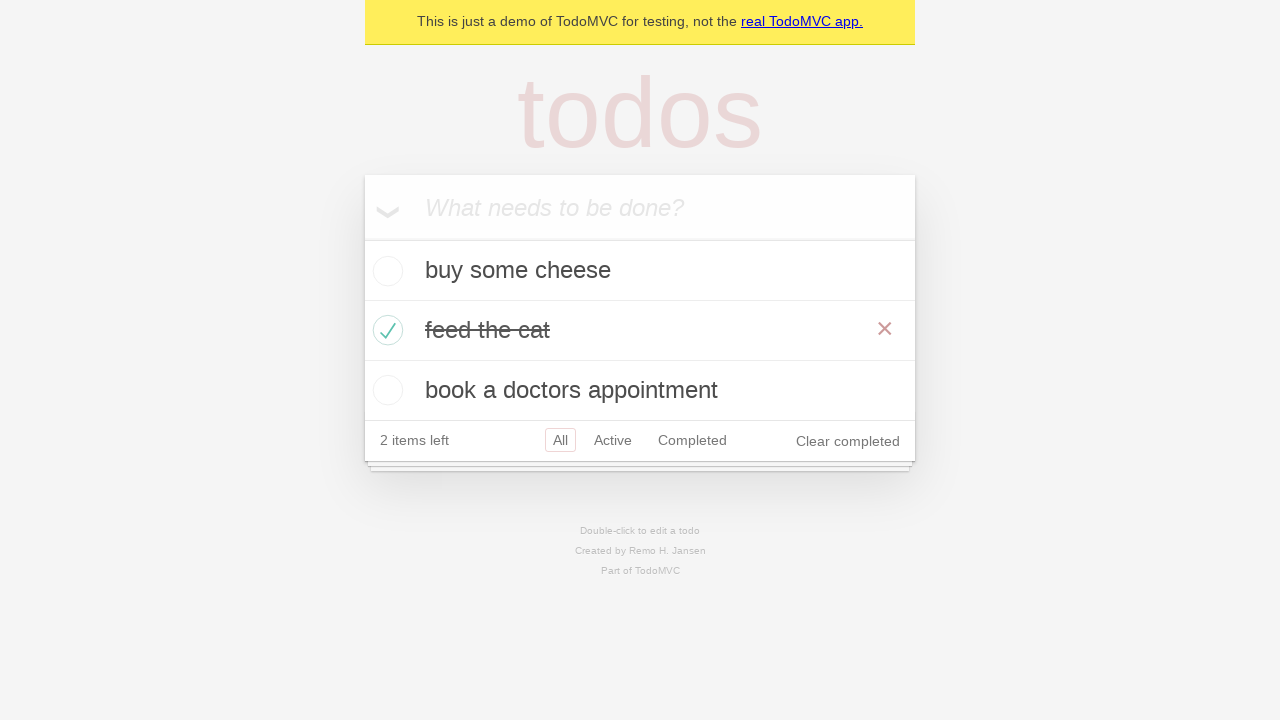

Clicked 'All' filter link at (560, 440) on internal:role=link[name="All"i]
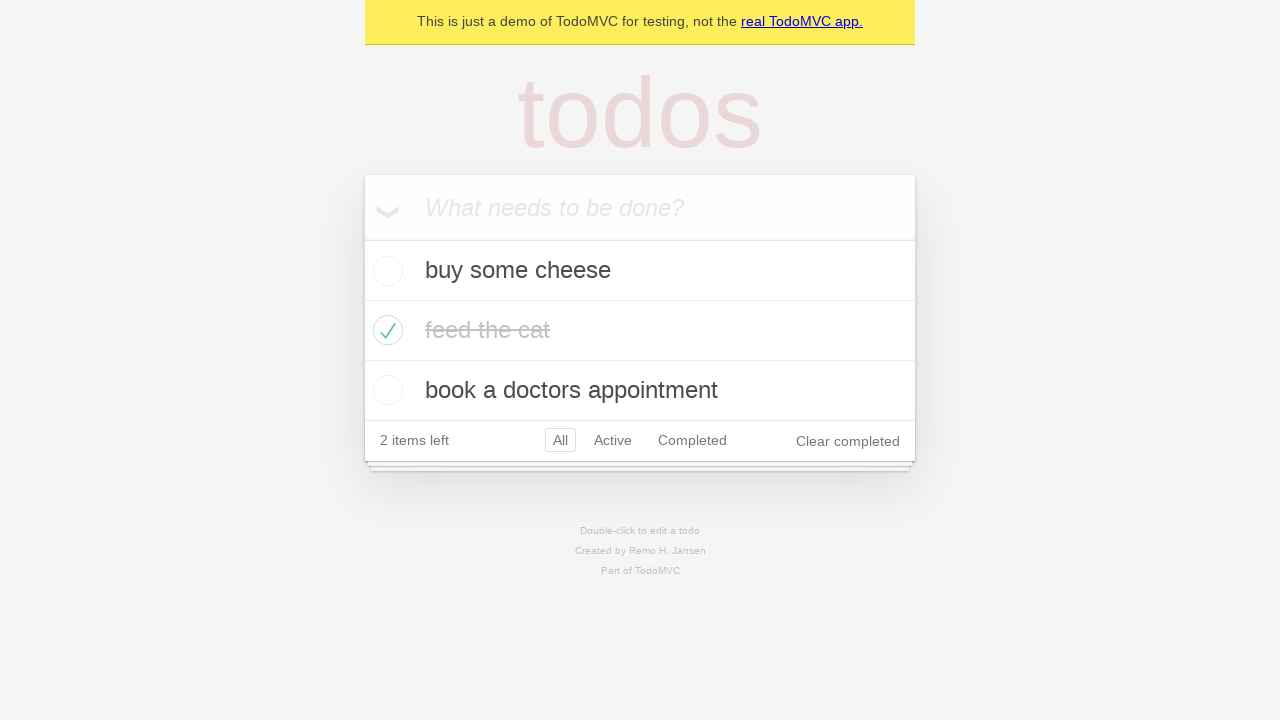

Clicked 'Active' filter link at (613, 440) on internal:role=link[name="Active"i]
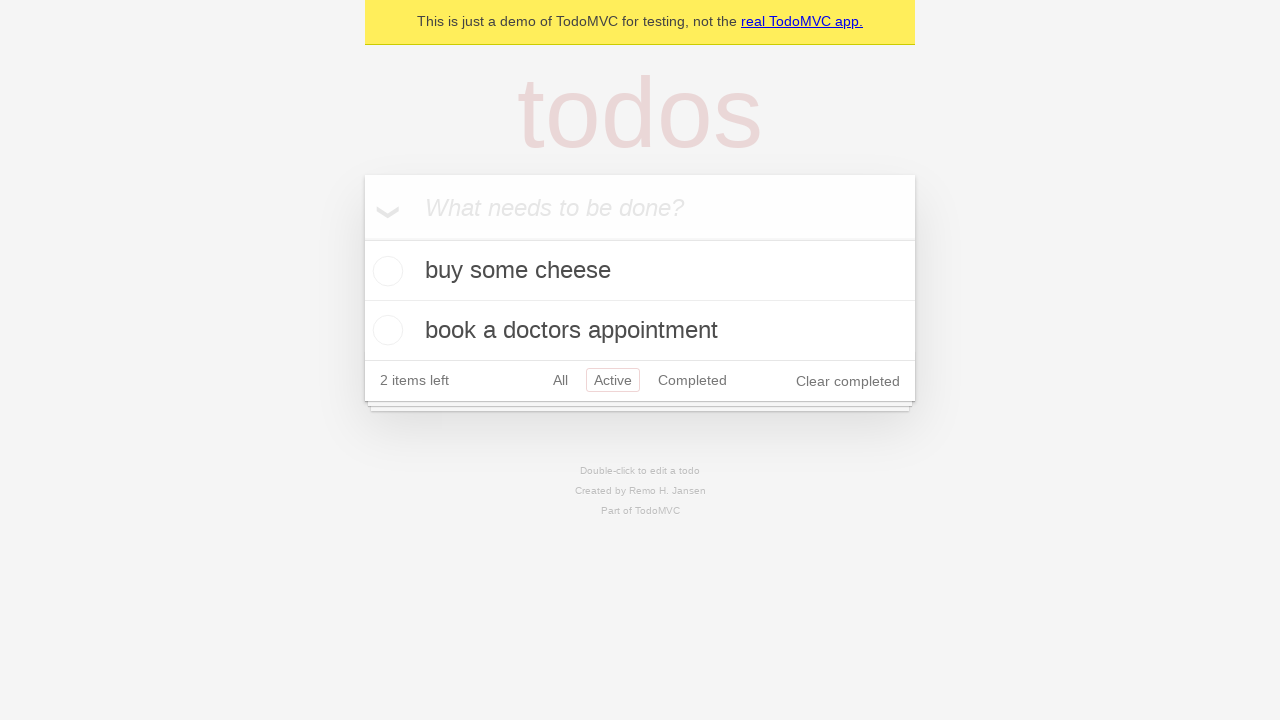

Clicked 'Completed' filter link at (692, 380) on internal:role=link[name="Completed"i]
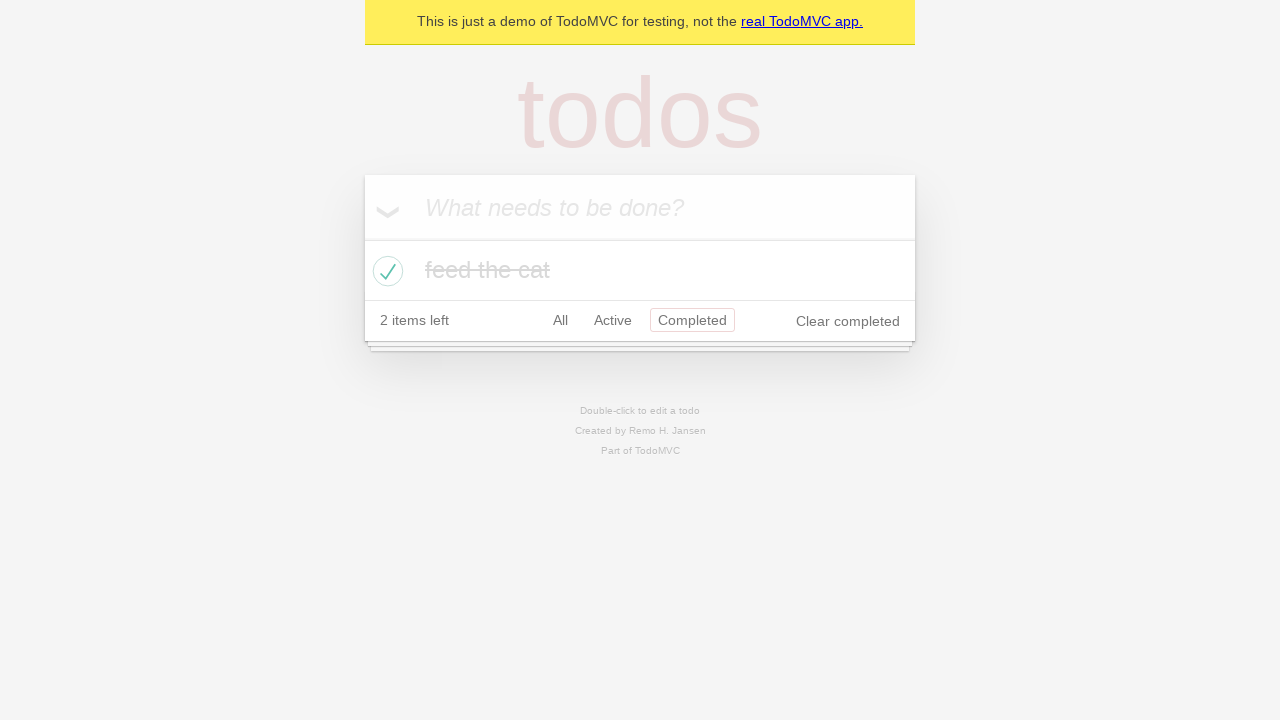

Navigated back from Completed filter
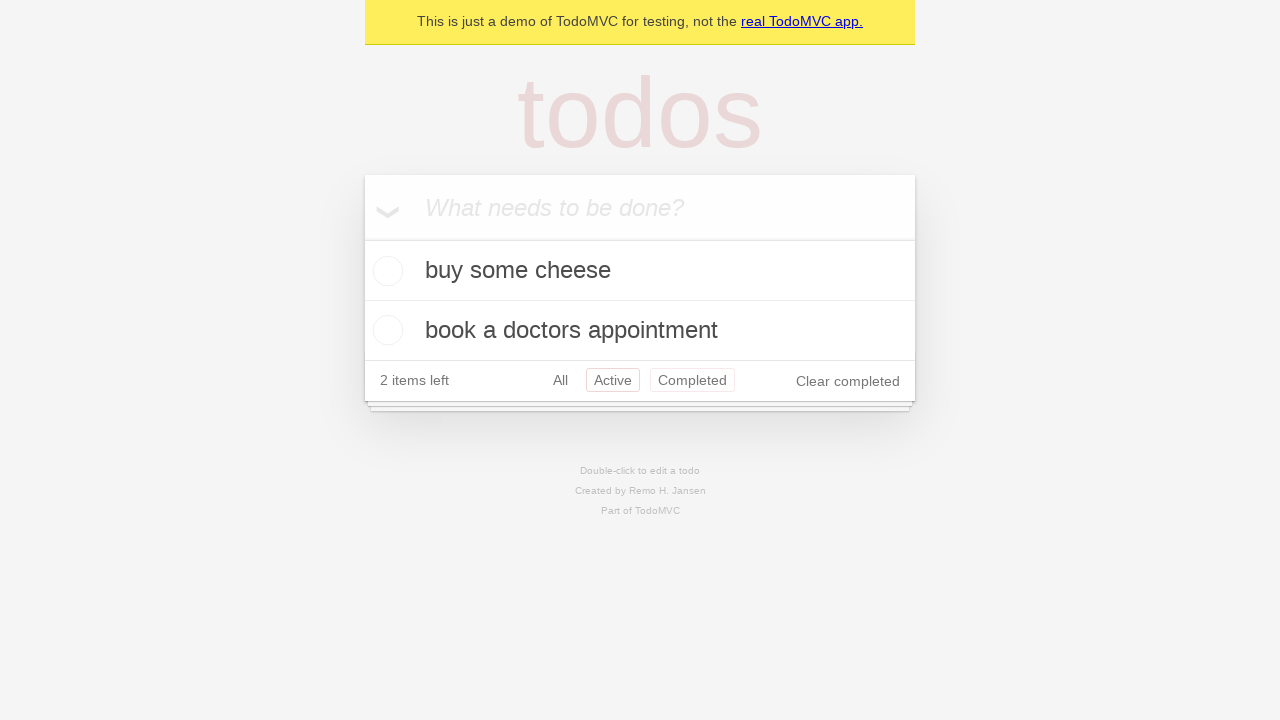

Navigated back from Active filter using browser back button
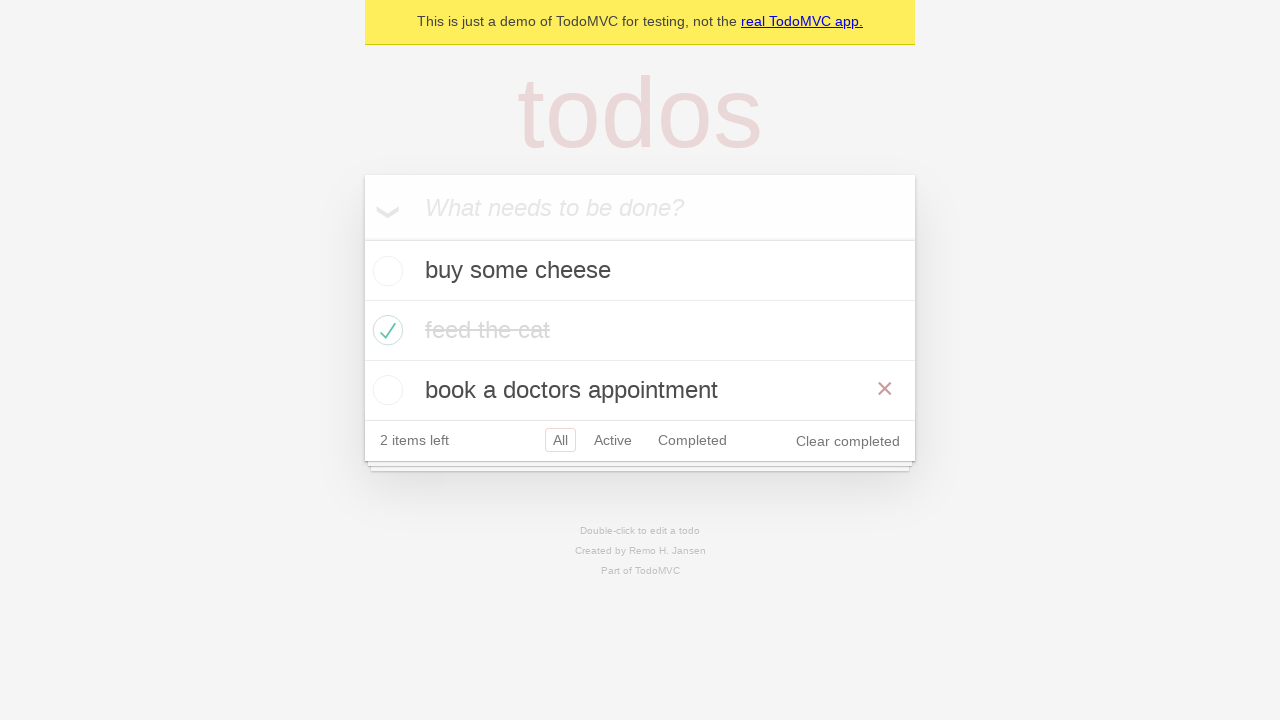

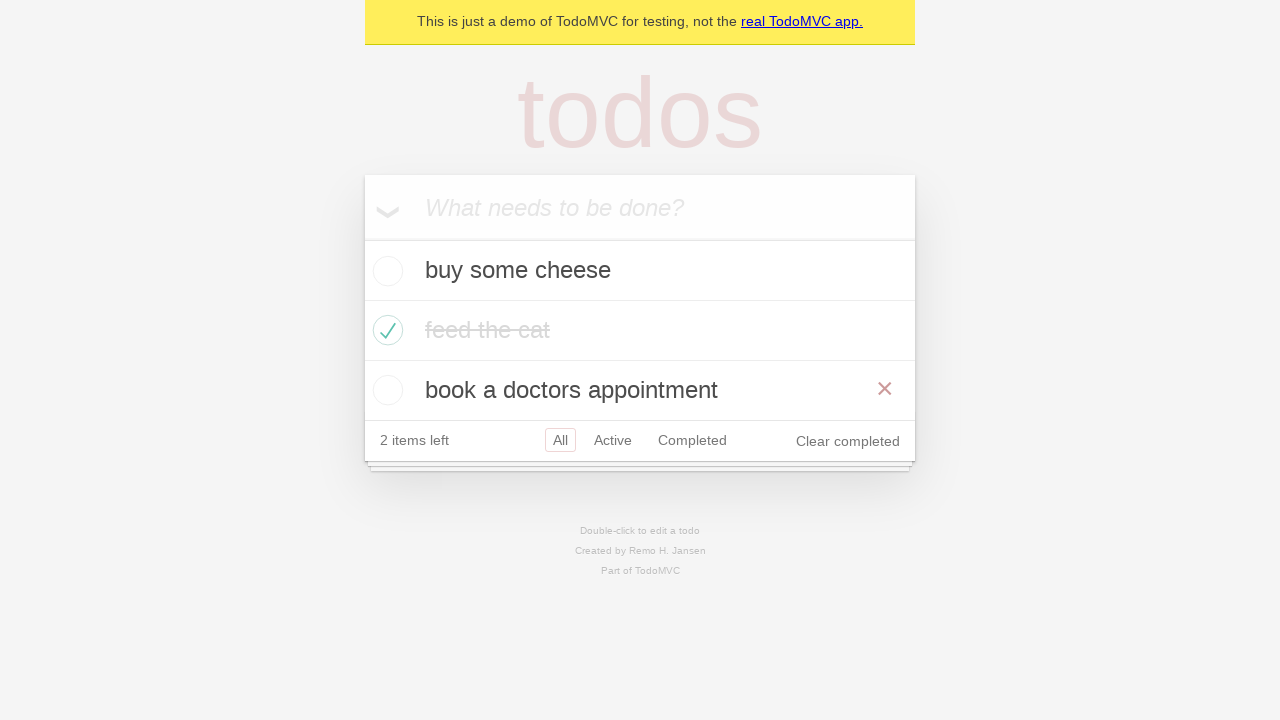